Tests the search functionality on a banking demo website by entering "bank" as a search term, pressing Enter, and verifying that 2 search results are returned.

Starting URL: http://zero.webappsecurity.com/index.html

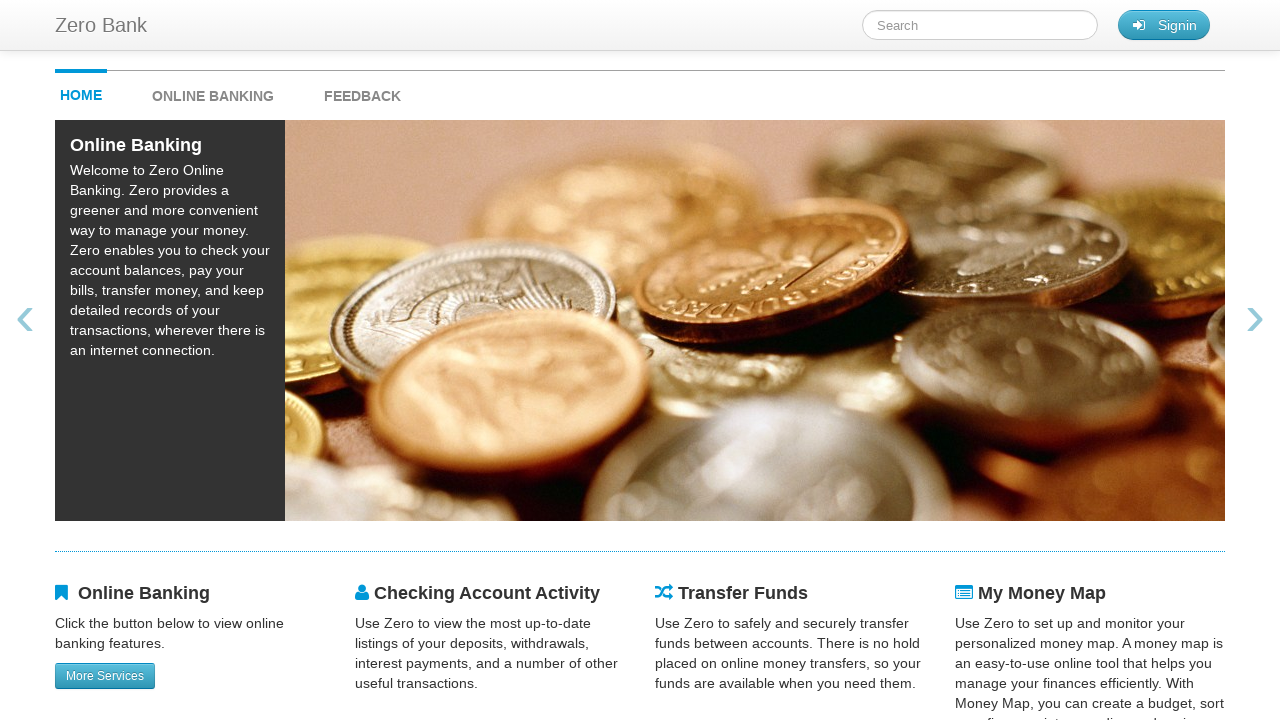

Filled search field with 'bank' on #searchTerm
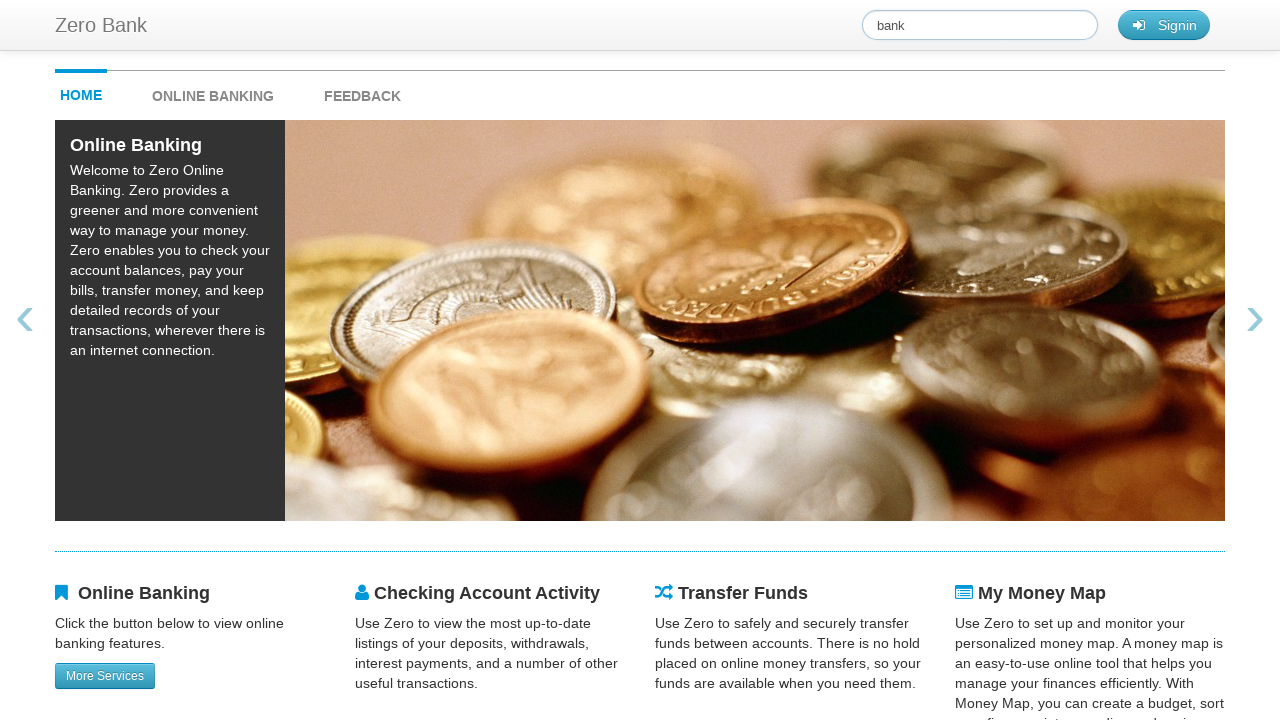

Pressed Enter to submit search
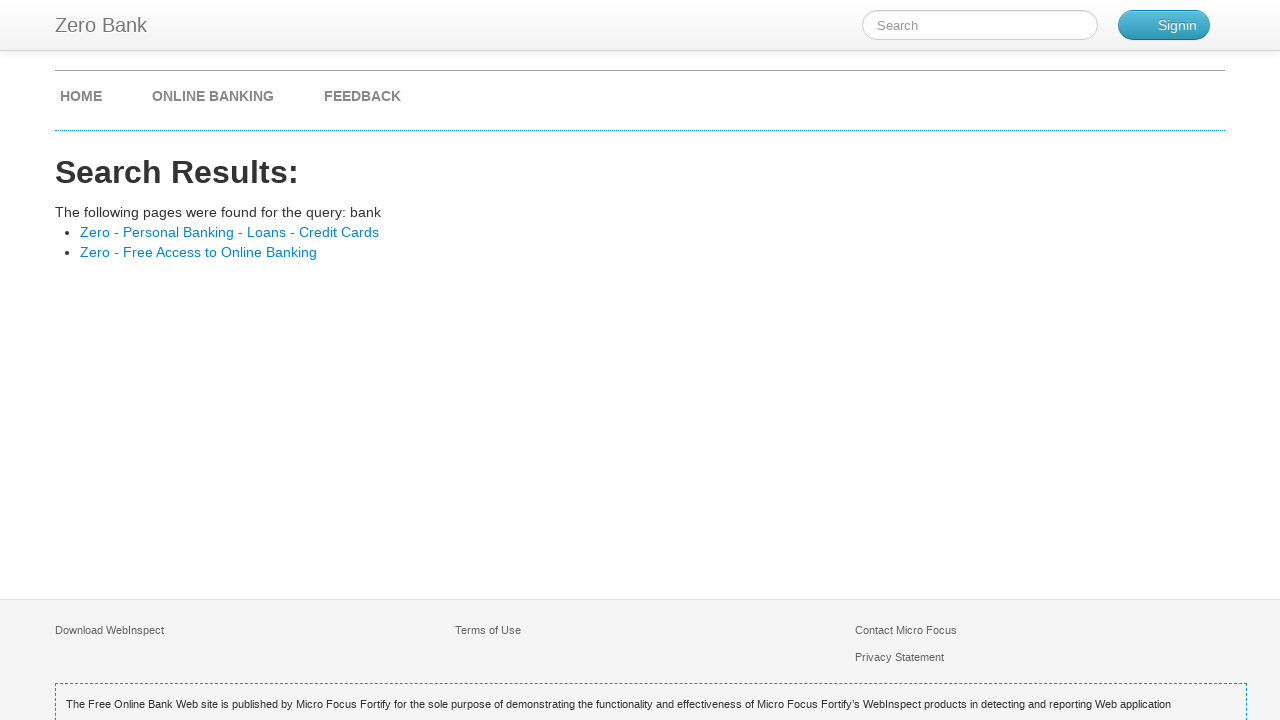

Search results loaded
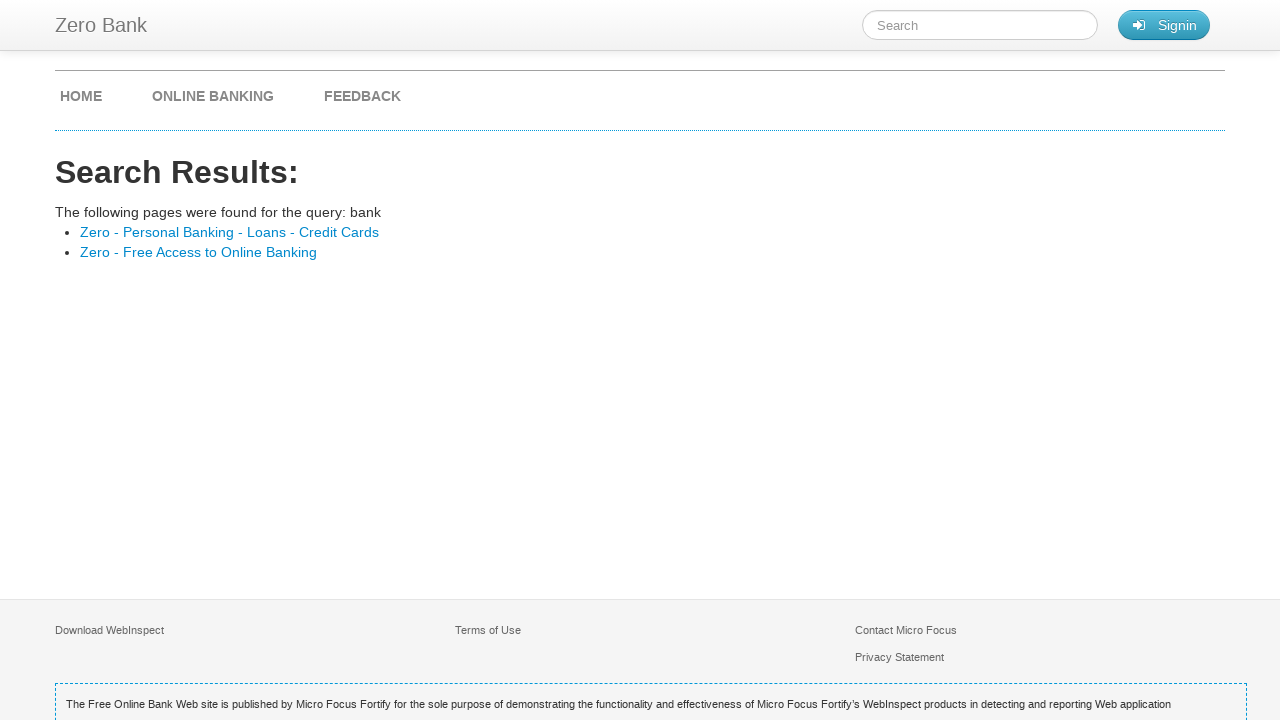

Located search result links
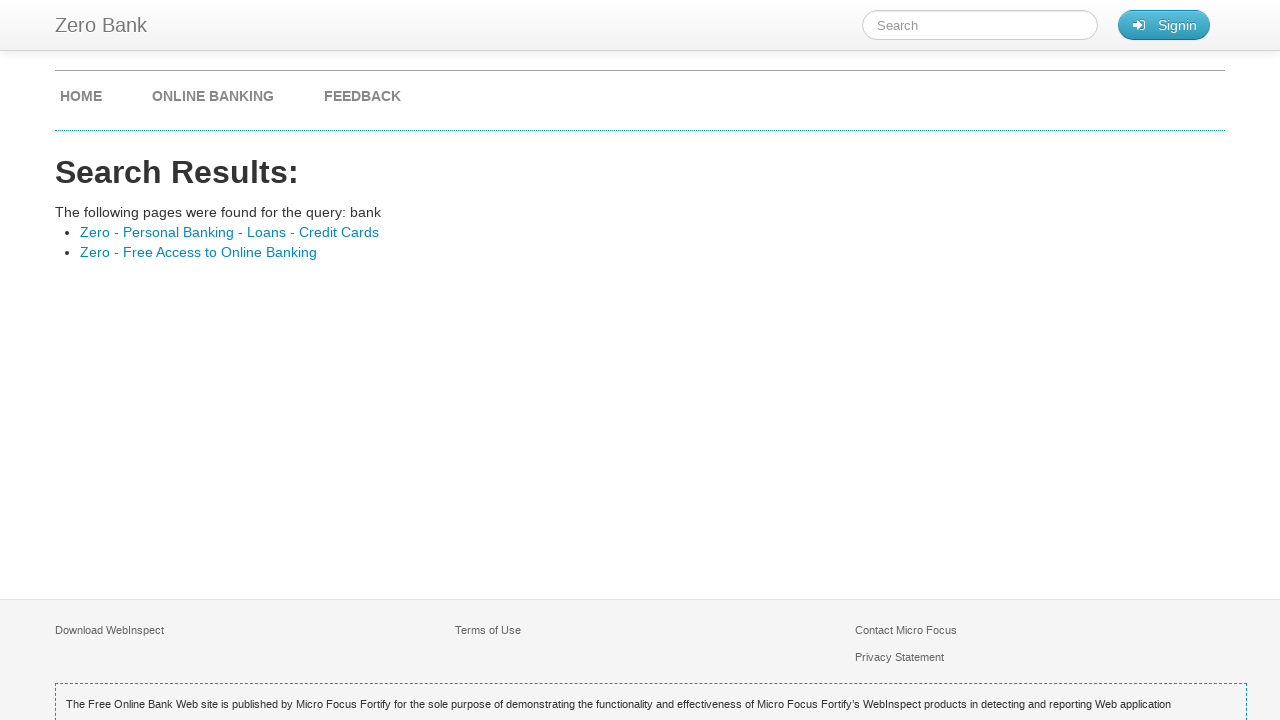

Verified that 2 search results were found
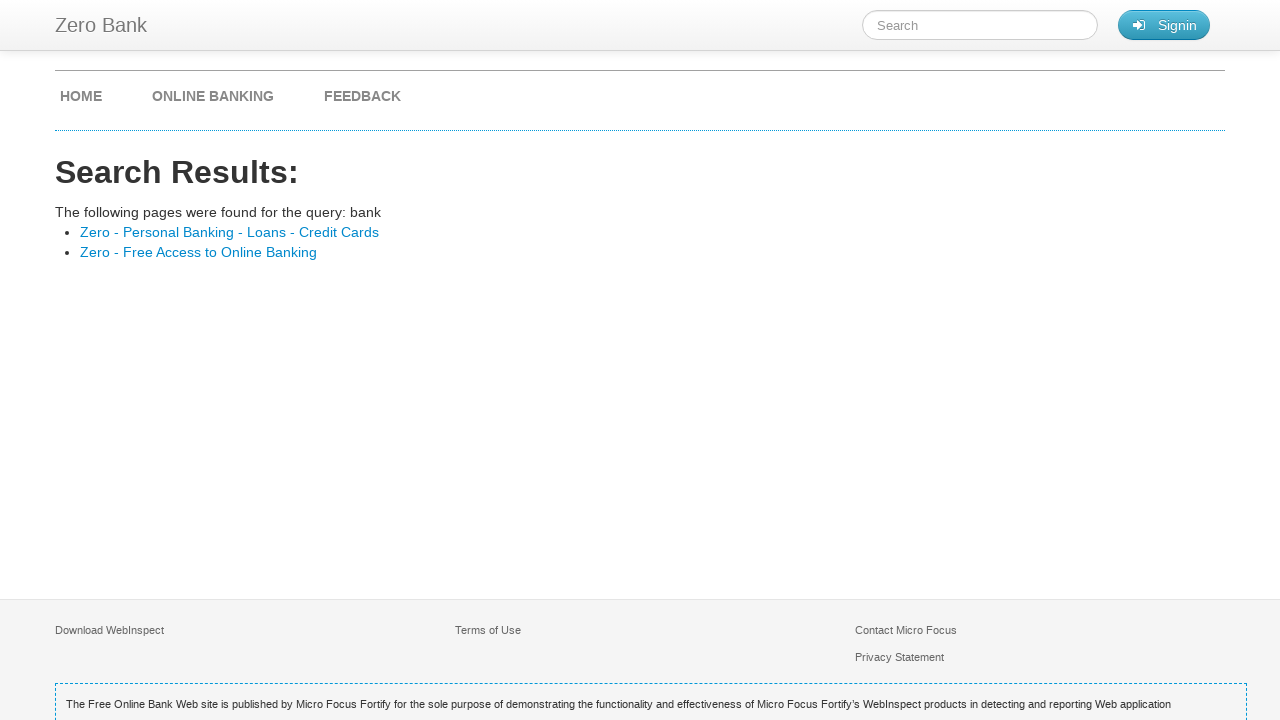

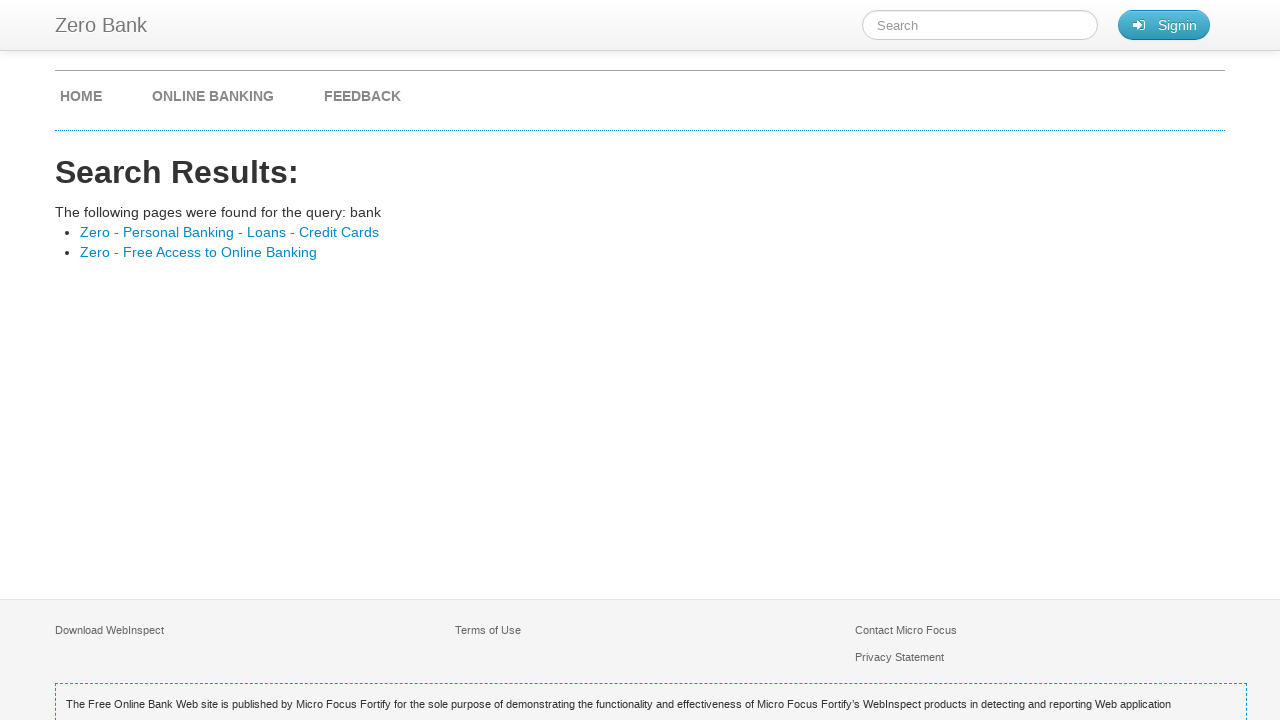